Tests button interactions on a demo page by performing a double-click on one button and a right-click (context click) on another button, then verifying the confirmation messages appear.

Starting URL: https://demoqa.com/buttons

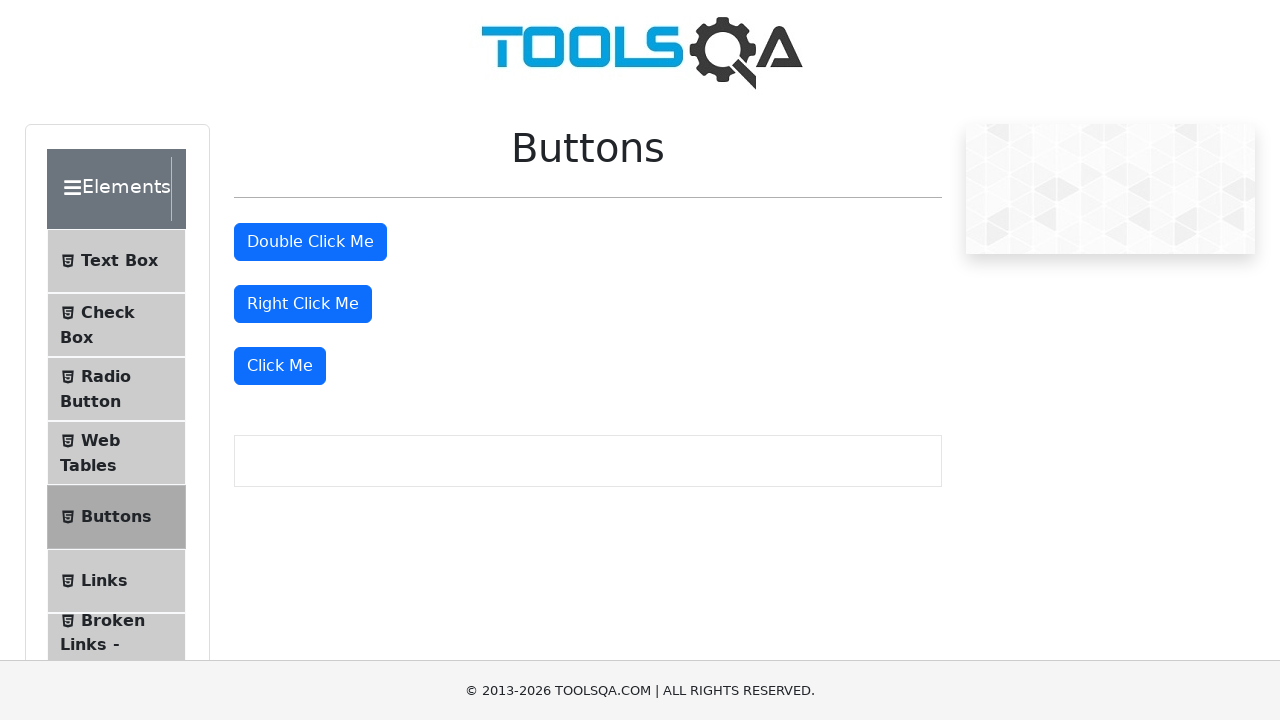

Double-clicked the double-click button at (310, 242) on #doubleClickBtn
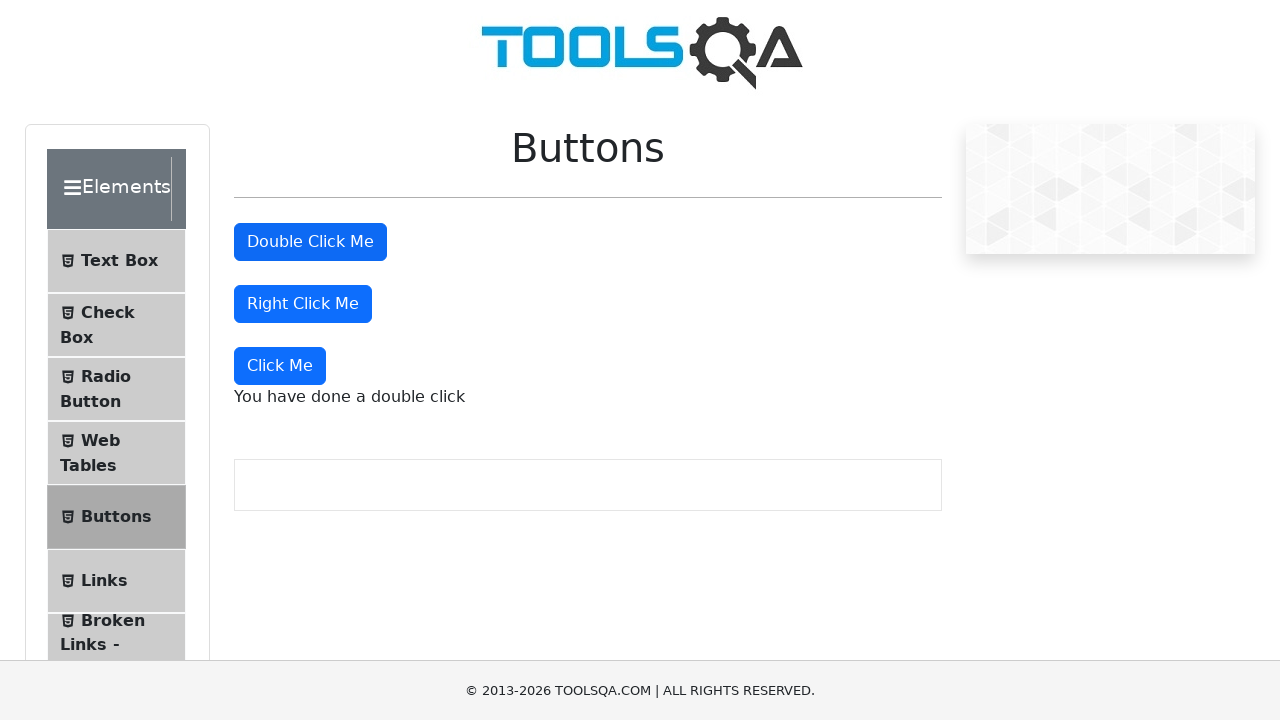

Double-click confirmation message appeared
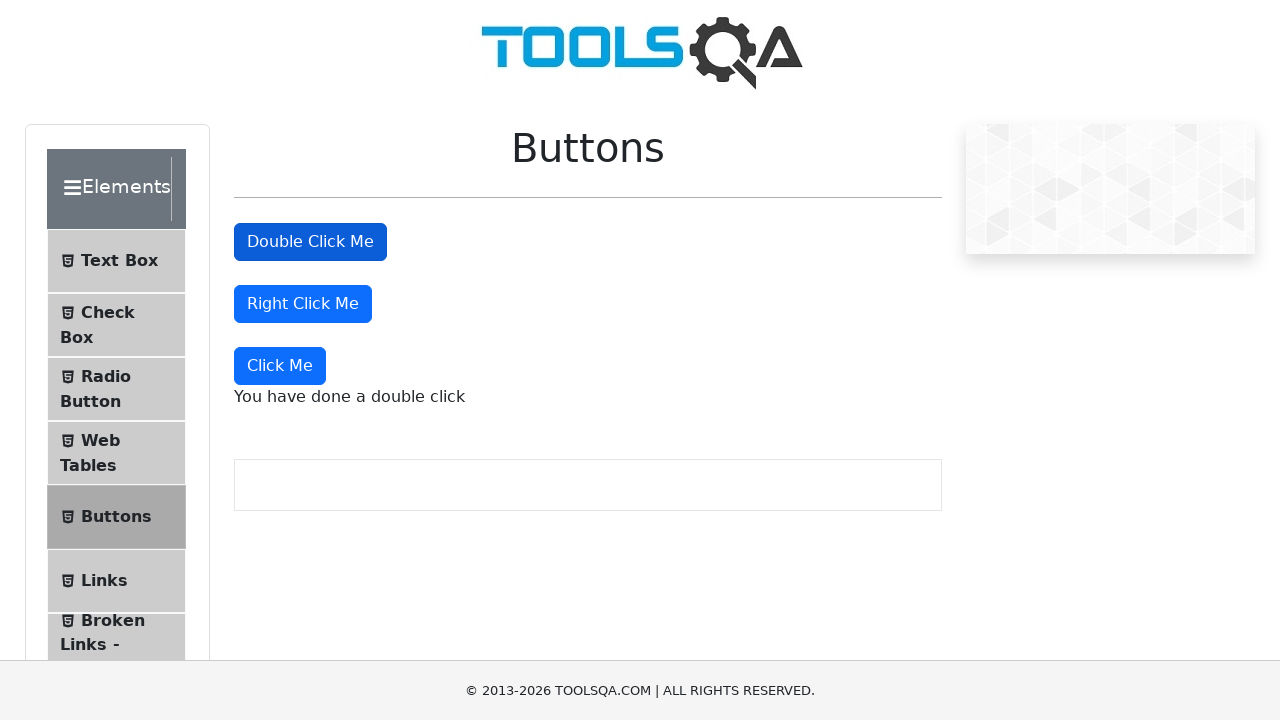

Right-clicked the right-click button at (303, 304) on #rightClickBtn
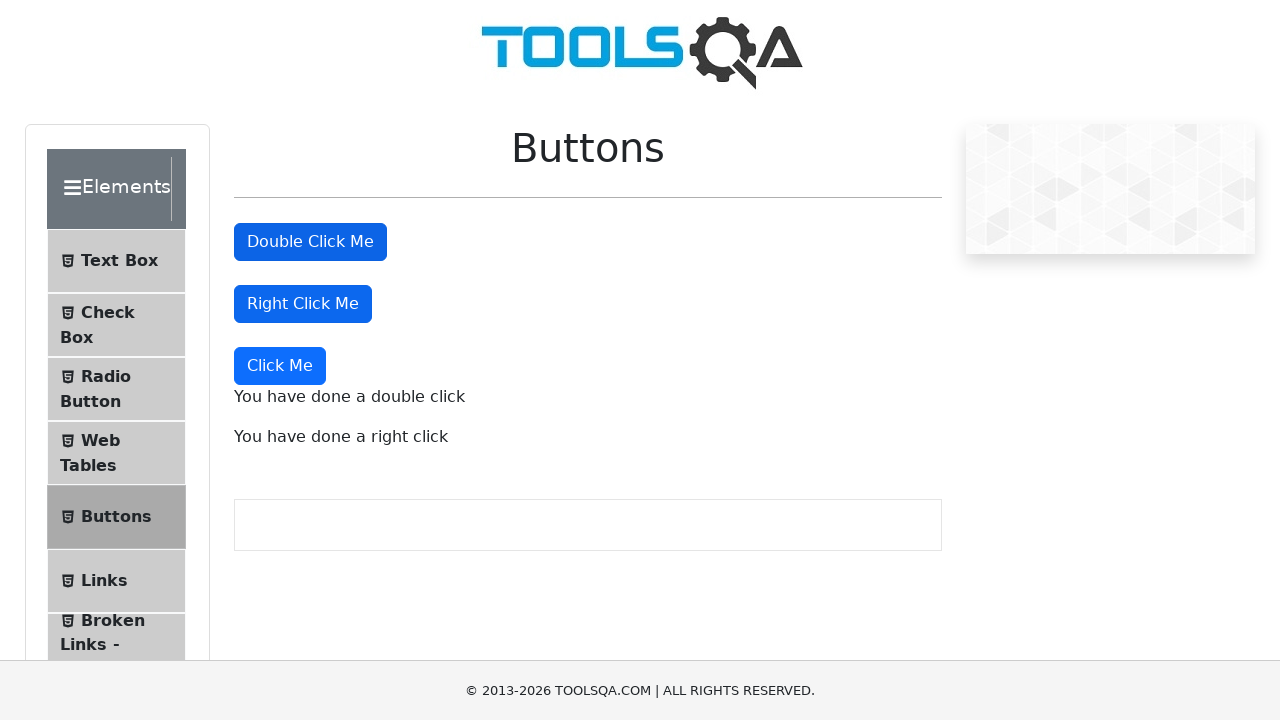

Right-click confirmation message appeared
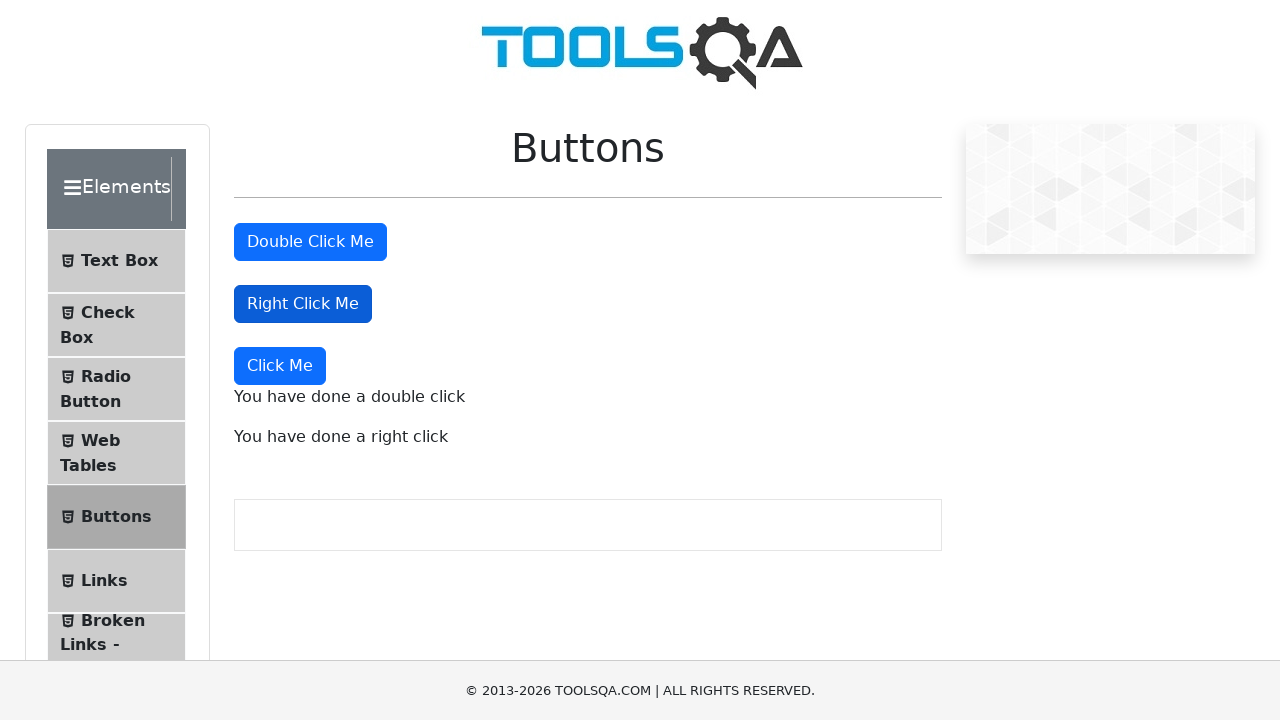

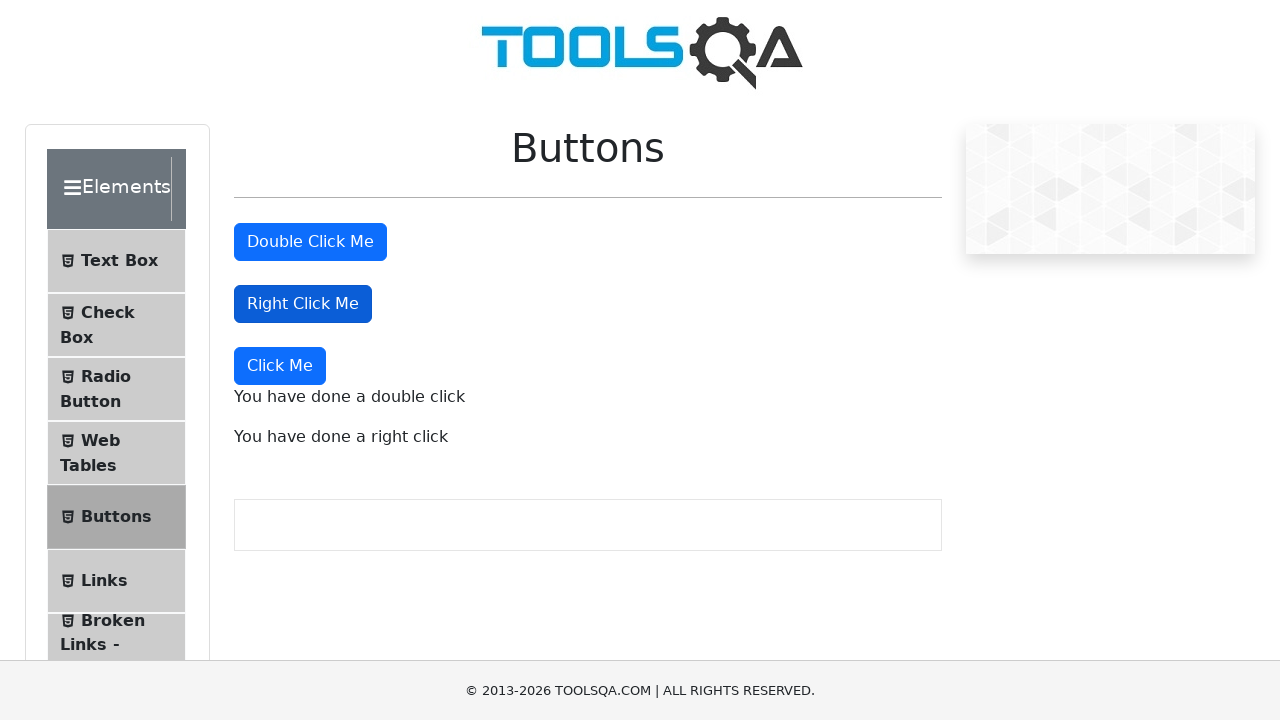